Tests the display of the OpenStax slogan next to the company logo in desktop and mobile views

Starting URL: https://openstax.org

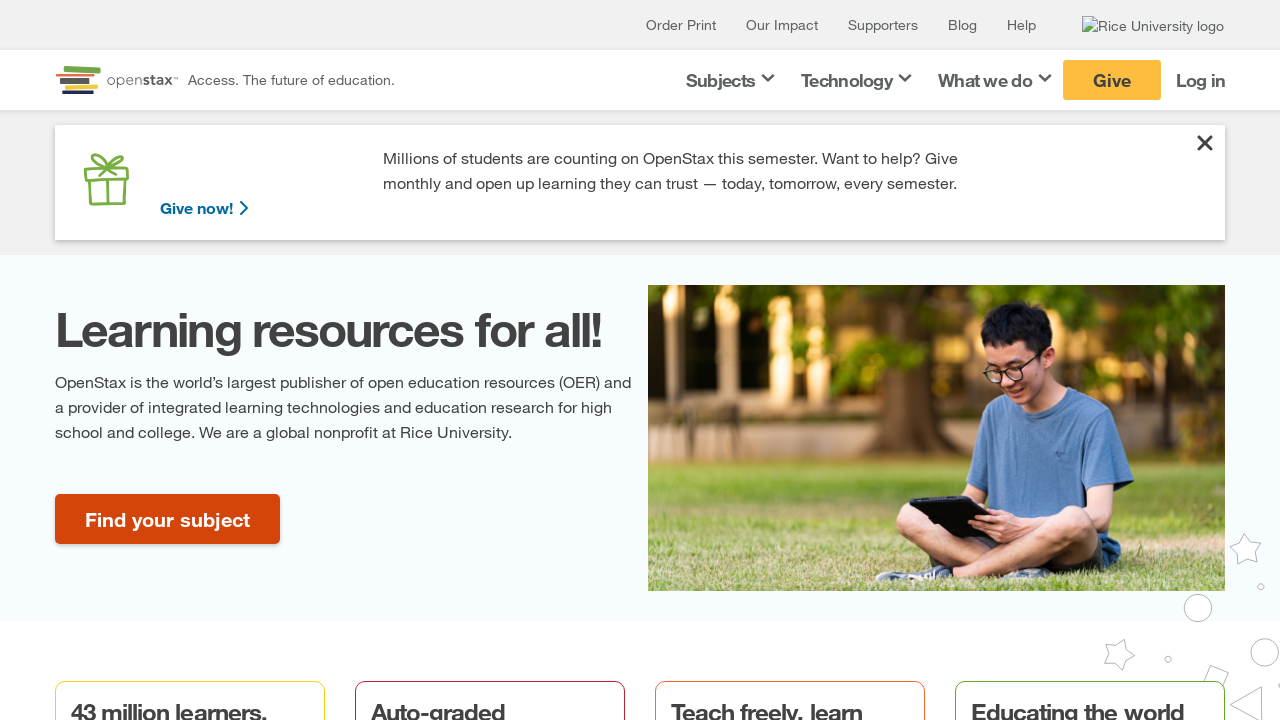

Set viewport to mobile size (960x1080) to test slogan visibility
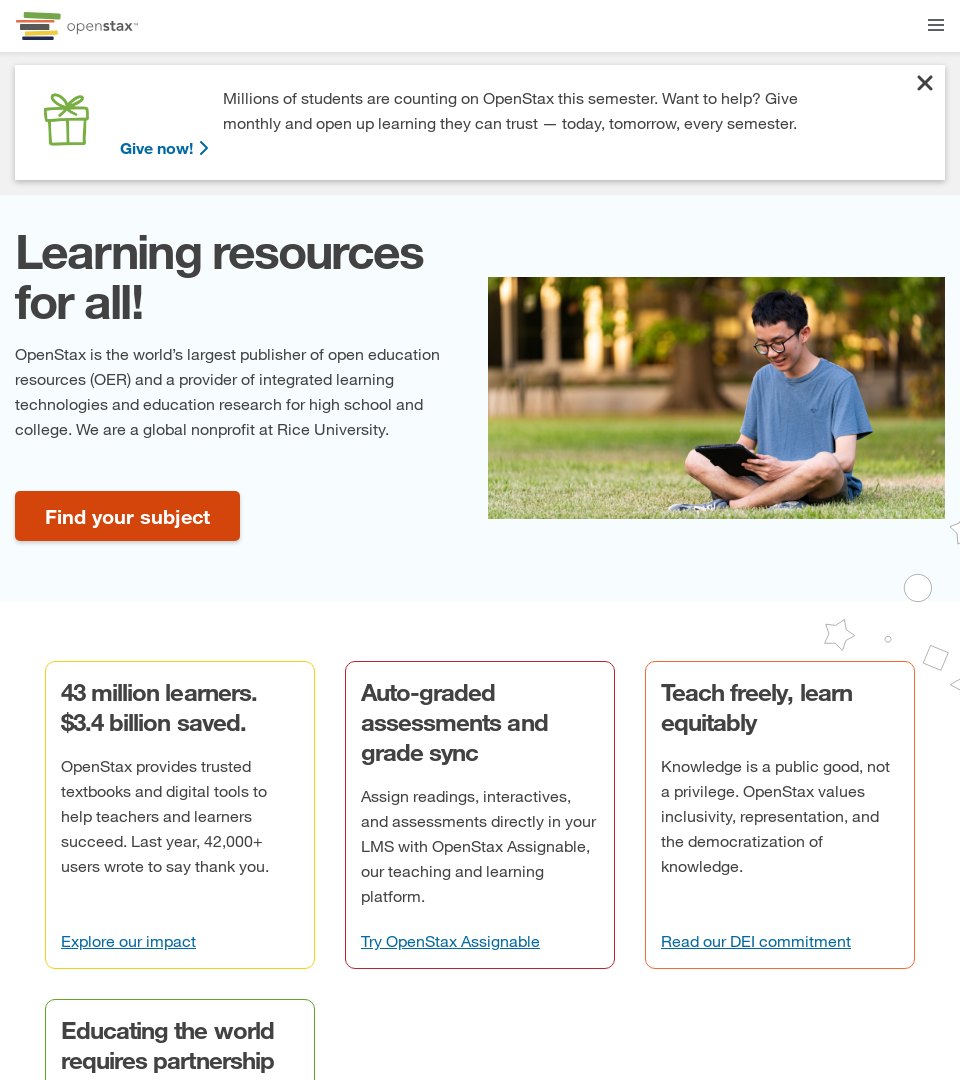

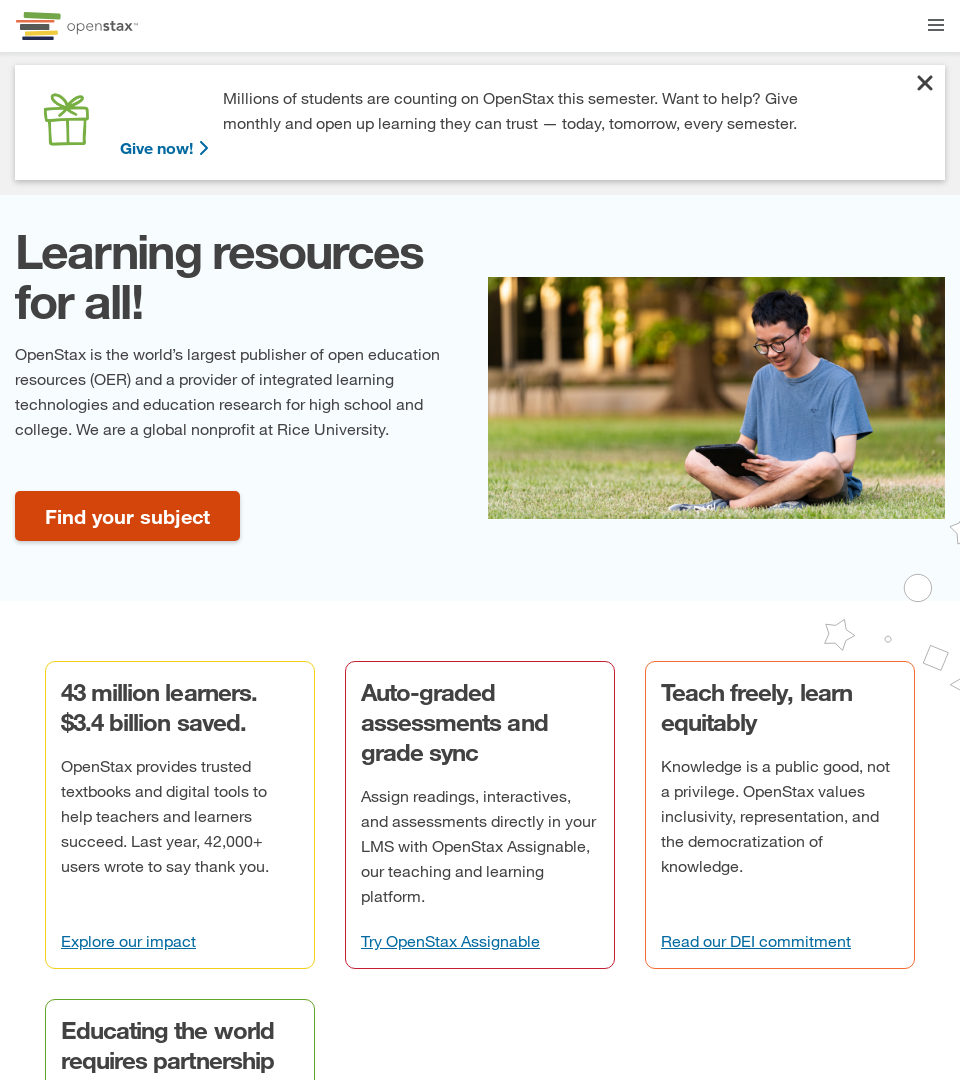